Tests the Singapore Airlines homepage by scrolling to the flight class dropdown menu and clicking it to reveal dropdown options.

Starting URL: https://www.singaporeair.com/en_UK/in/home

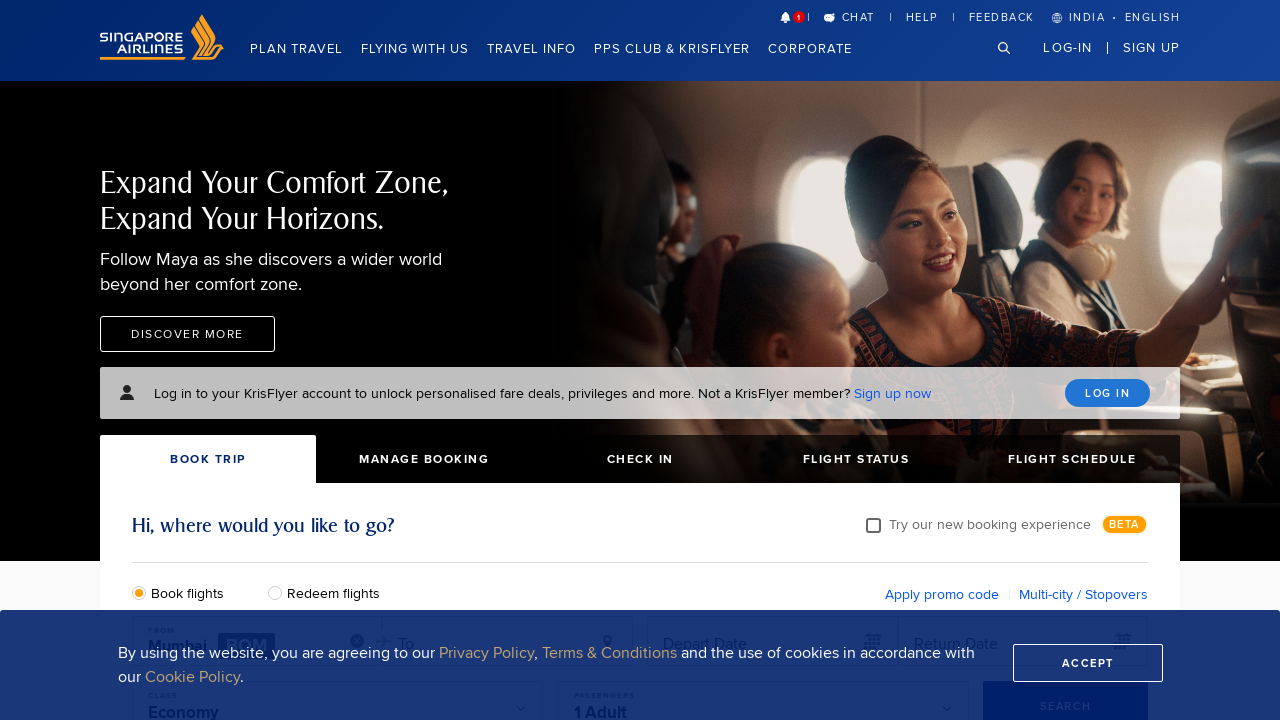

Waited for page to load (networkidle)
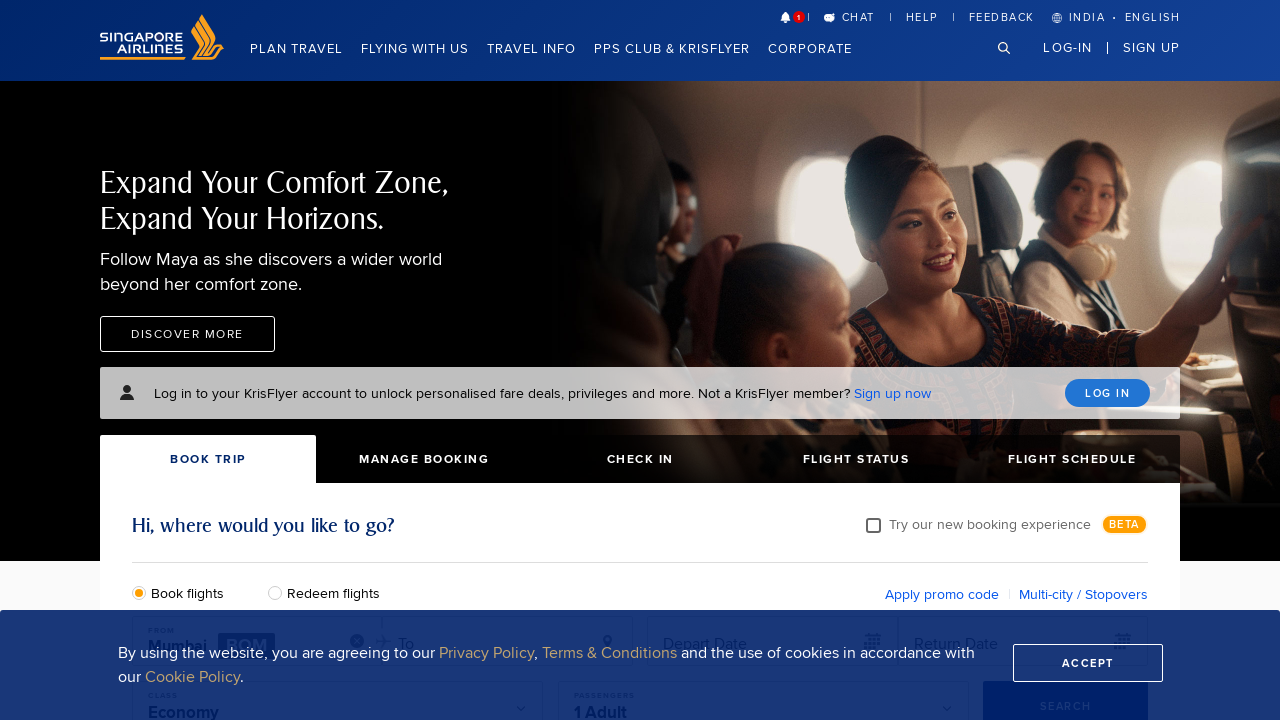

Flight class dropdown element became visible
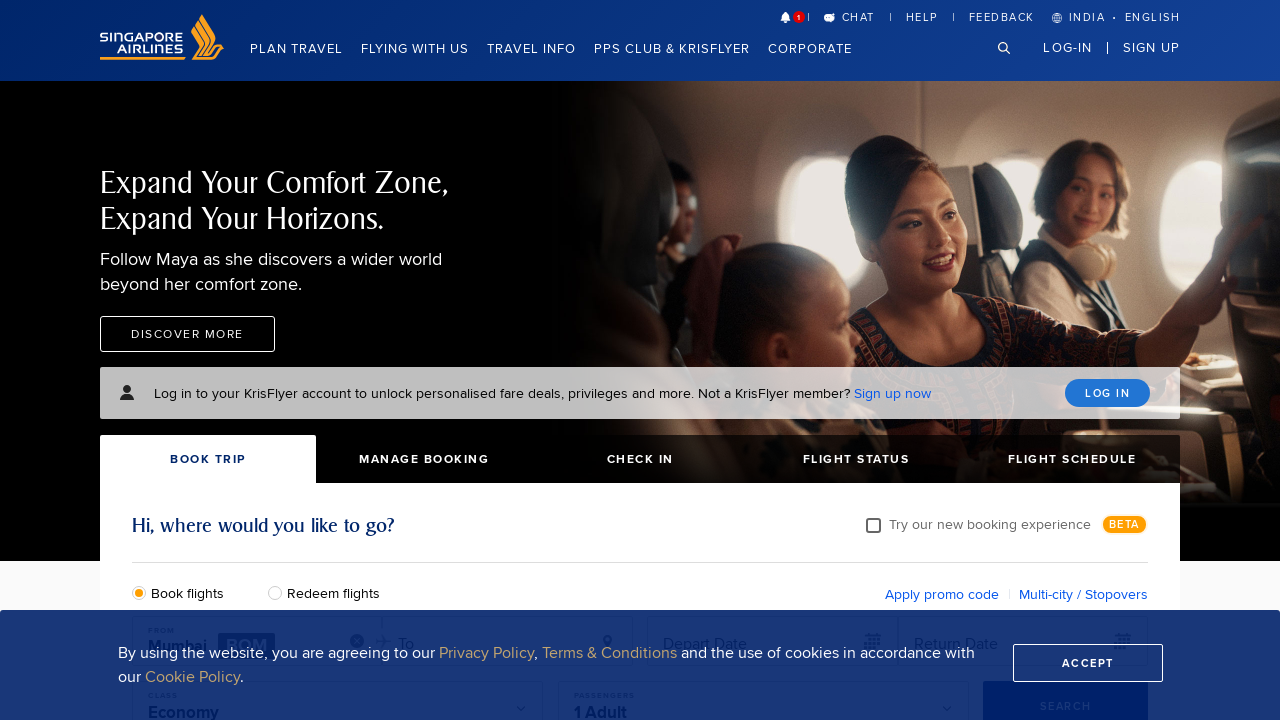

Scrolled to flight class dropdown element
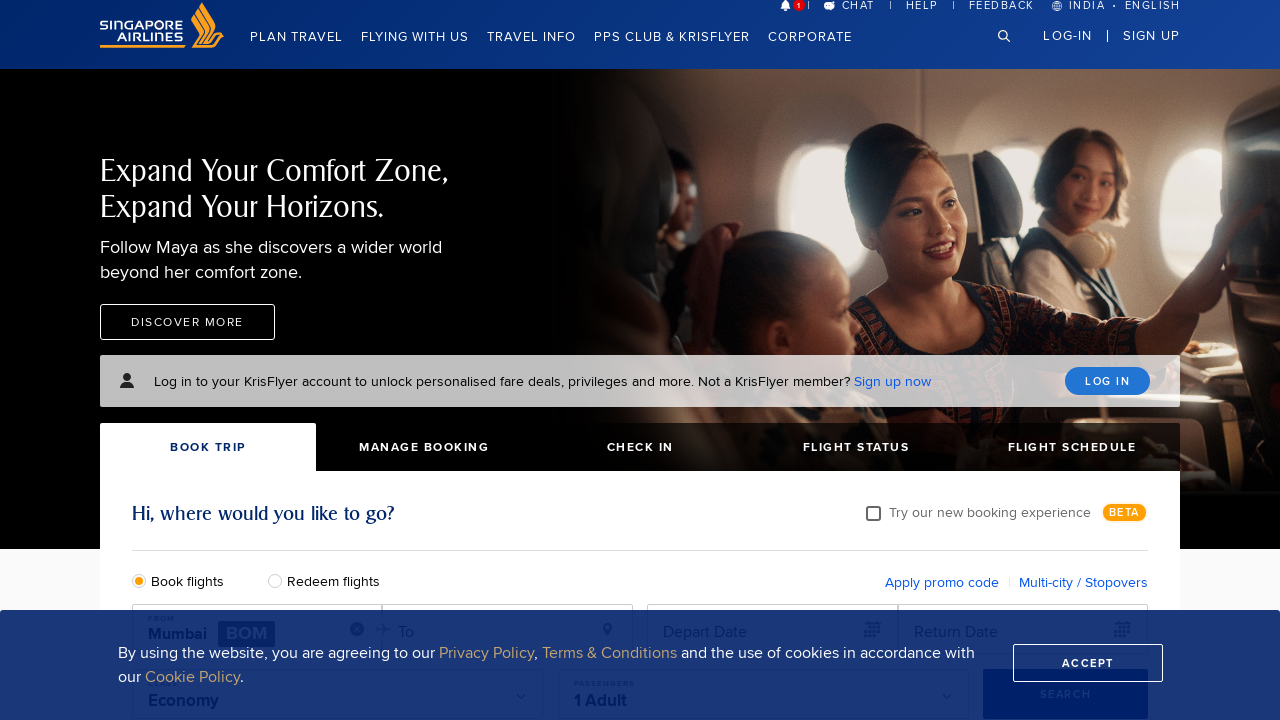

Clicked flight class dropdown to reveal options at (338, 360) on xpath=//input[@id='flightClass1']
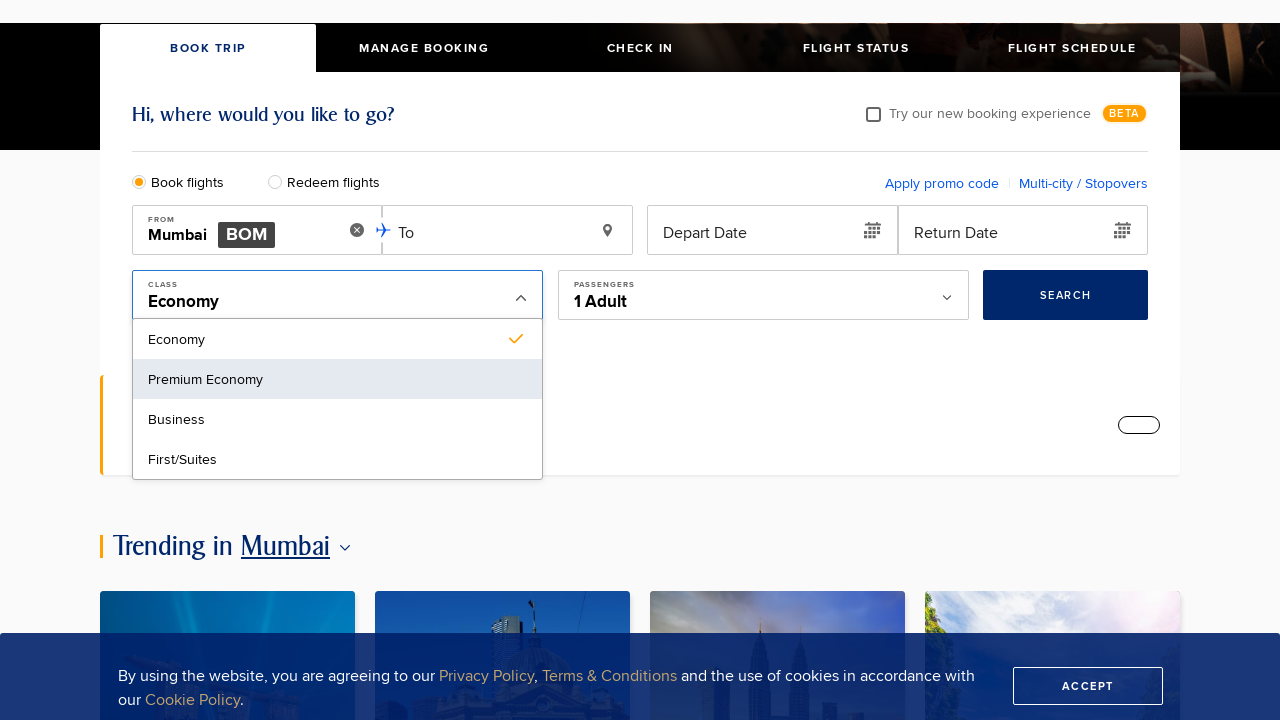

Dropdown options appeared
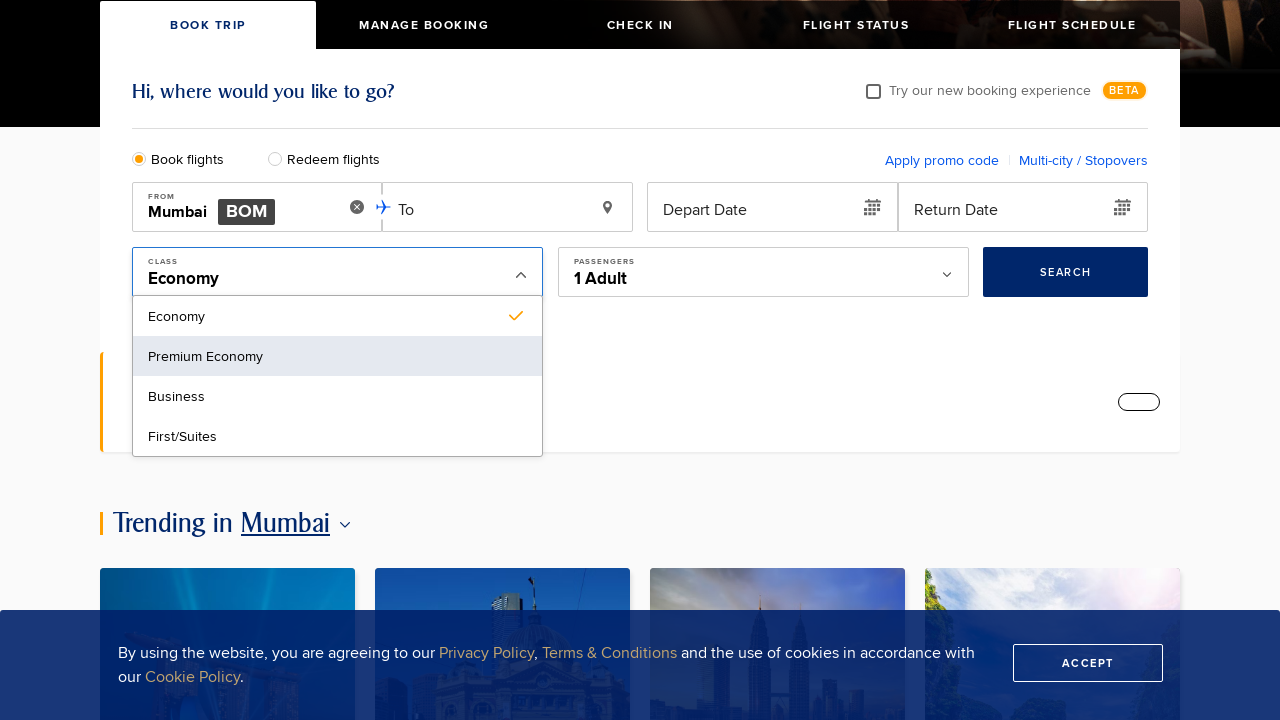

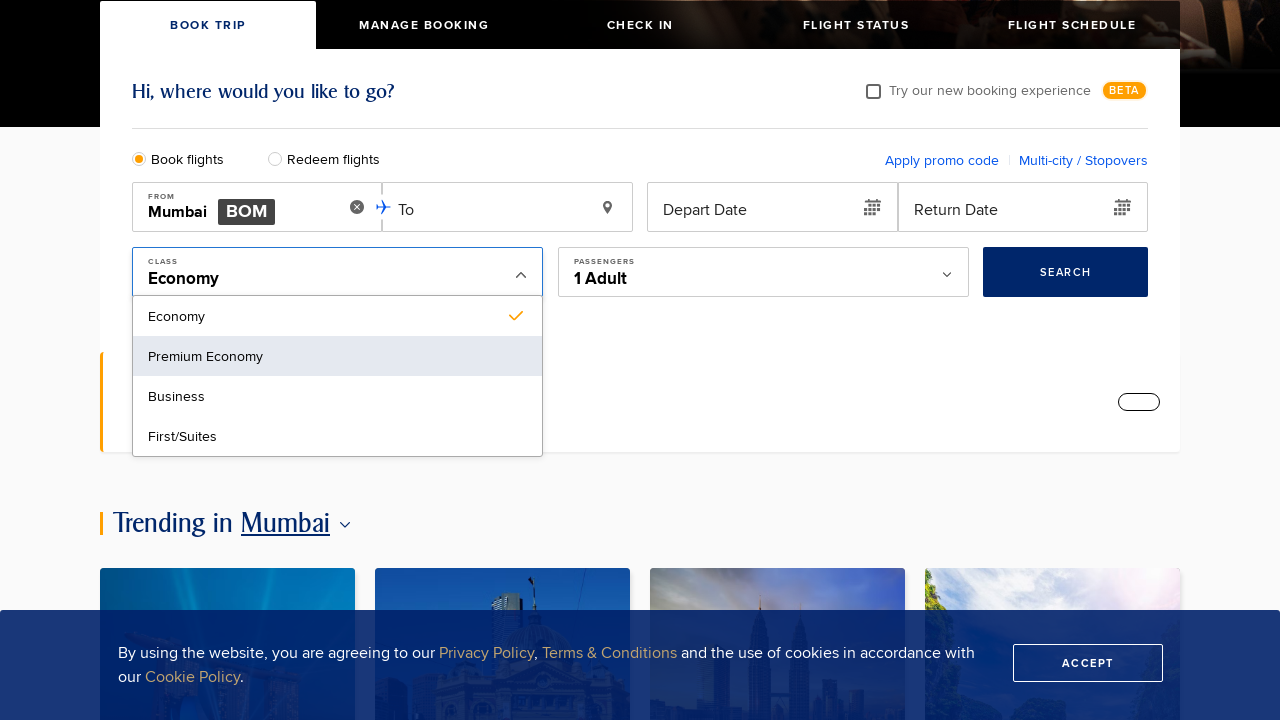